Tests the Books By Mood website by selecting a mood category (Happy), waiting for book recommendations to load, and navigating through multiple book suggestions using the "Next Book" button.

Starting URL: https://booksbymood.com/

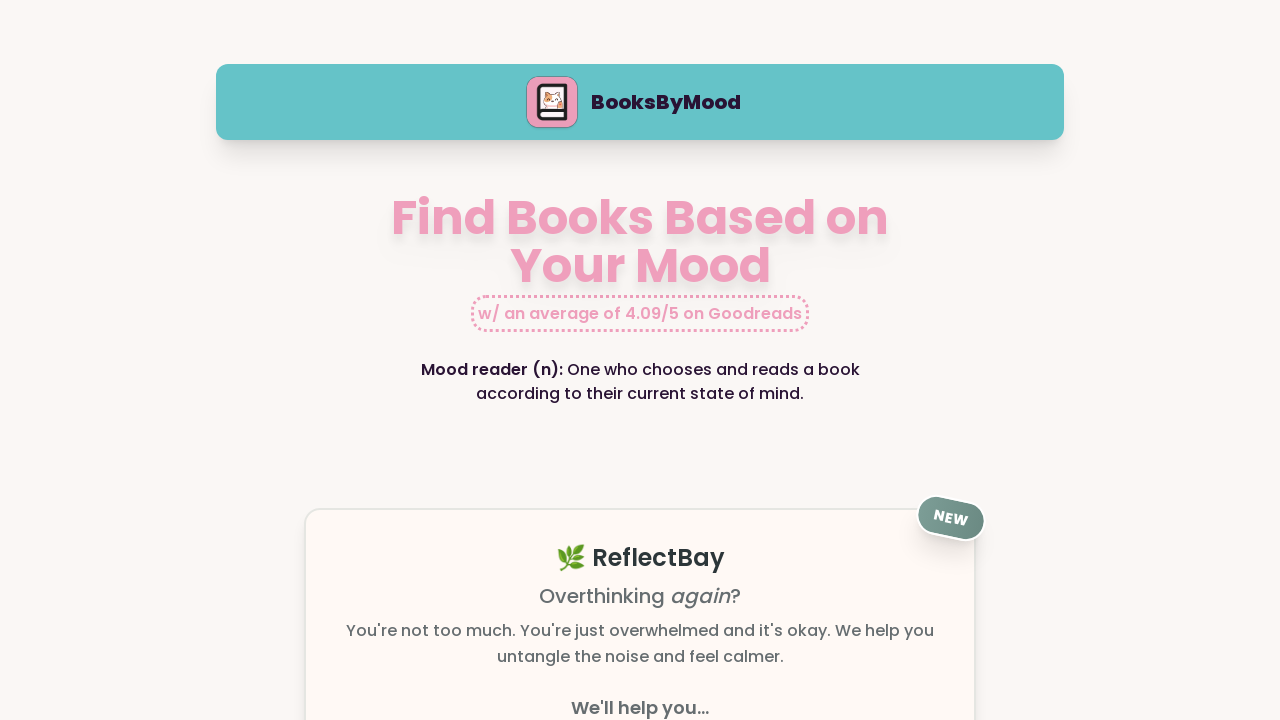

Waited for mood selection heading to load
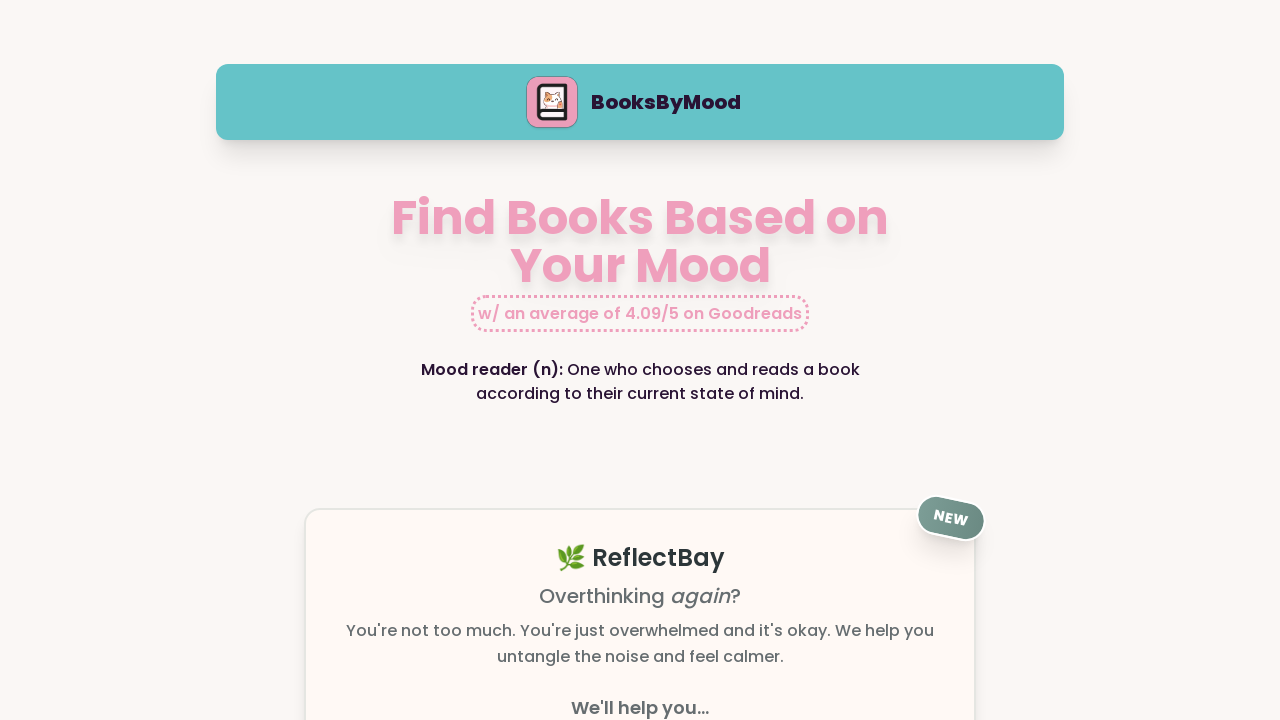

Clicked 'Happy' mood category at (357, 360) on text=happy
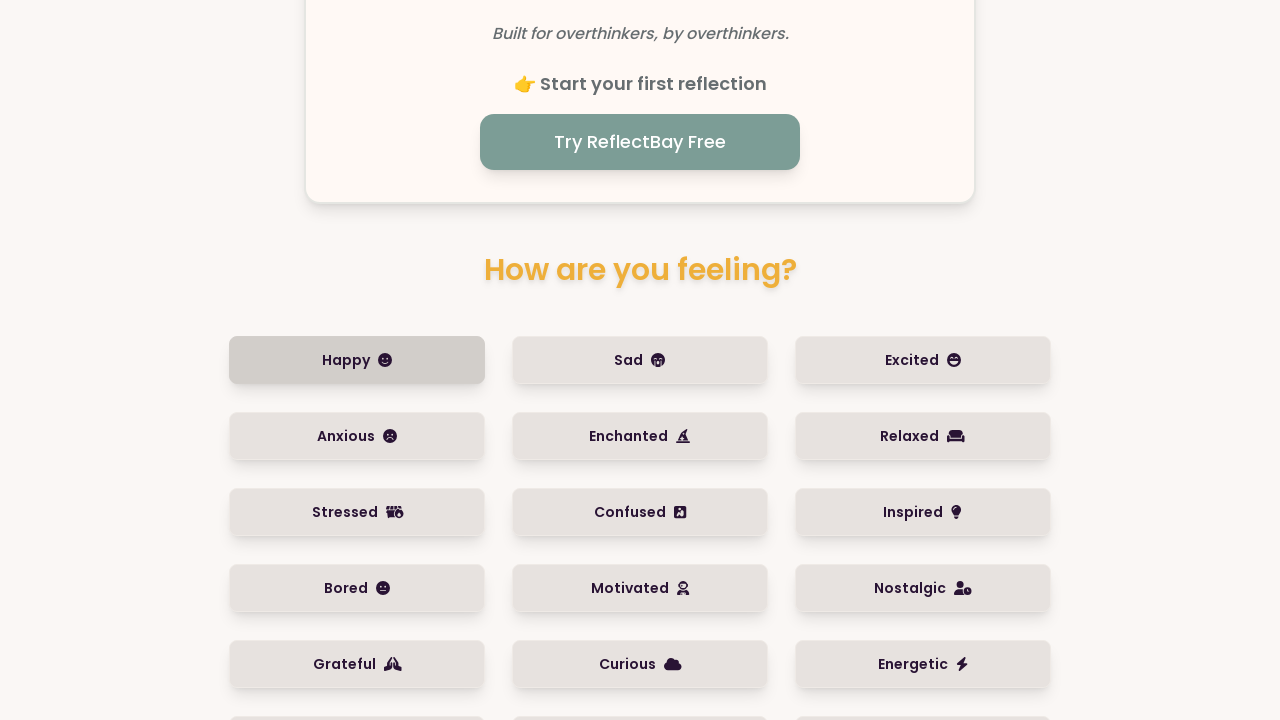

Waited for book recommendation heading to load
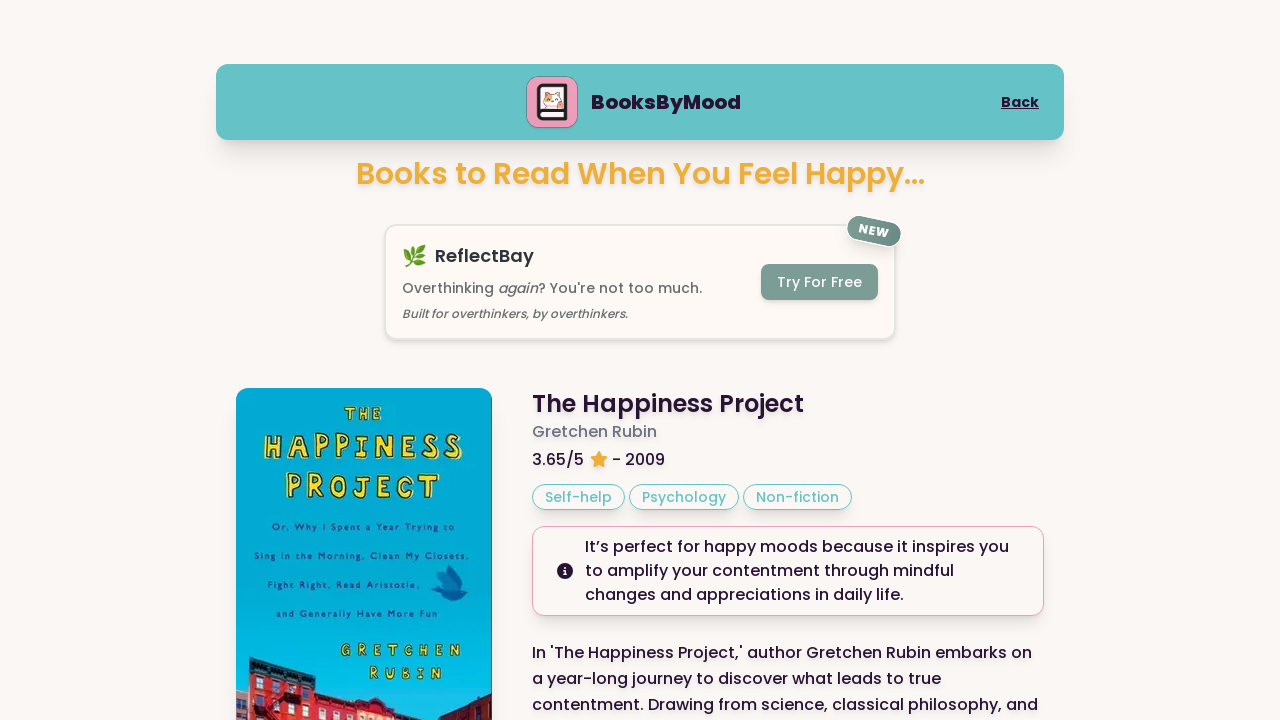

Waited for GoodReads rating element to be visible
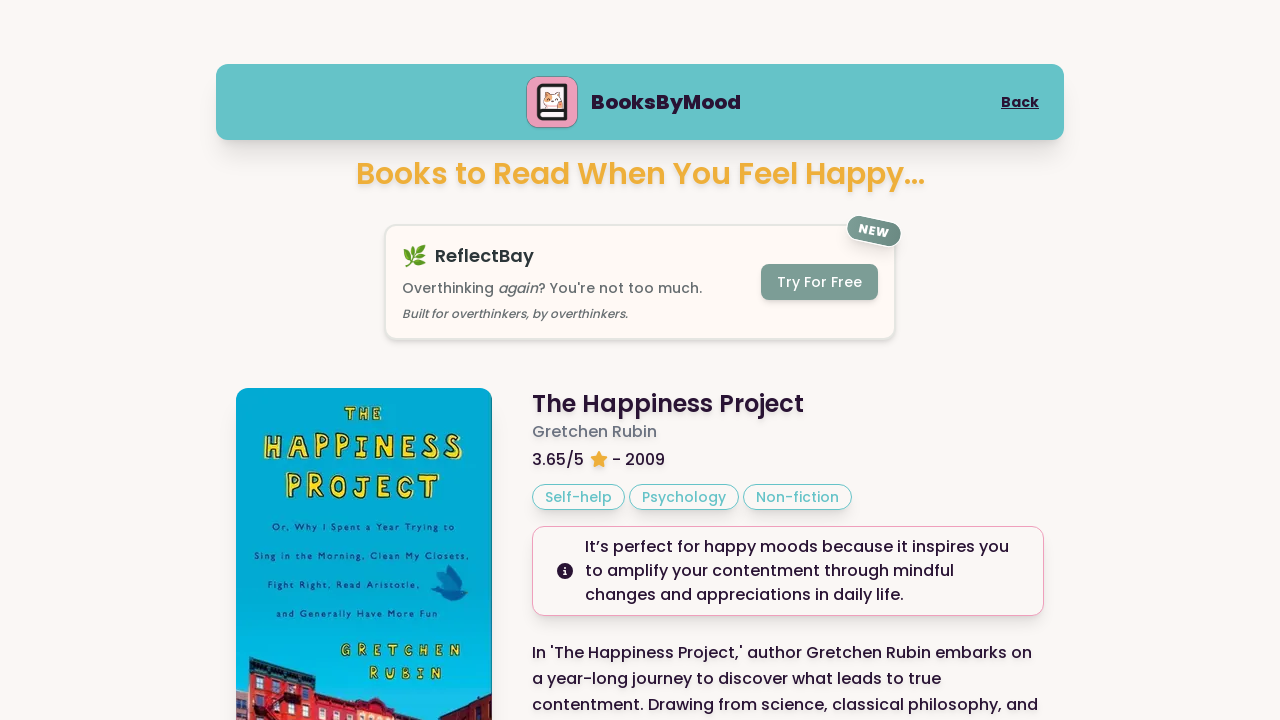

Waited for purchase link to be available
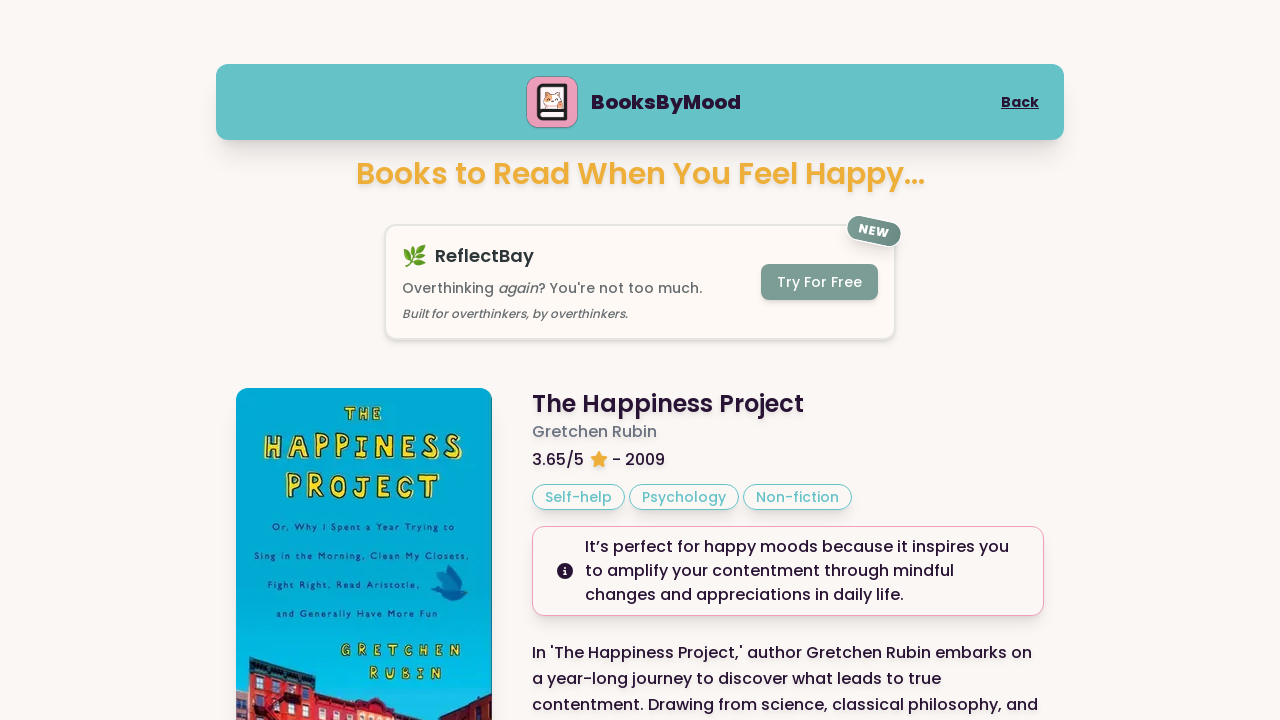

Scrolled 'Next Book' button into view
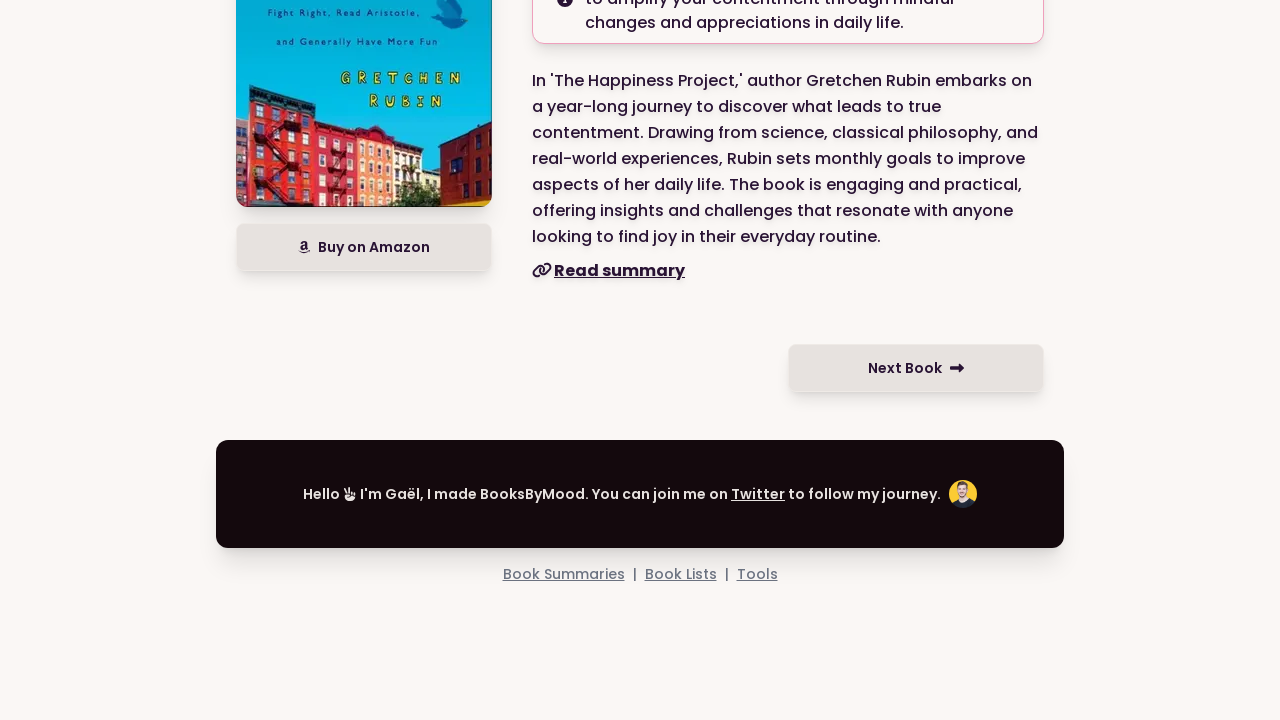

Clicked 'Next Book' to browse to another recommendation at (916, 368) on text=Next Book
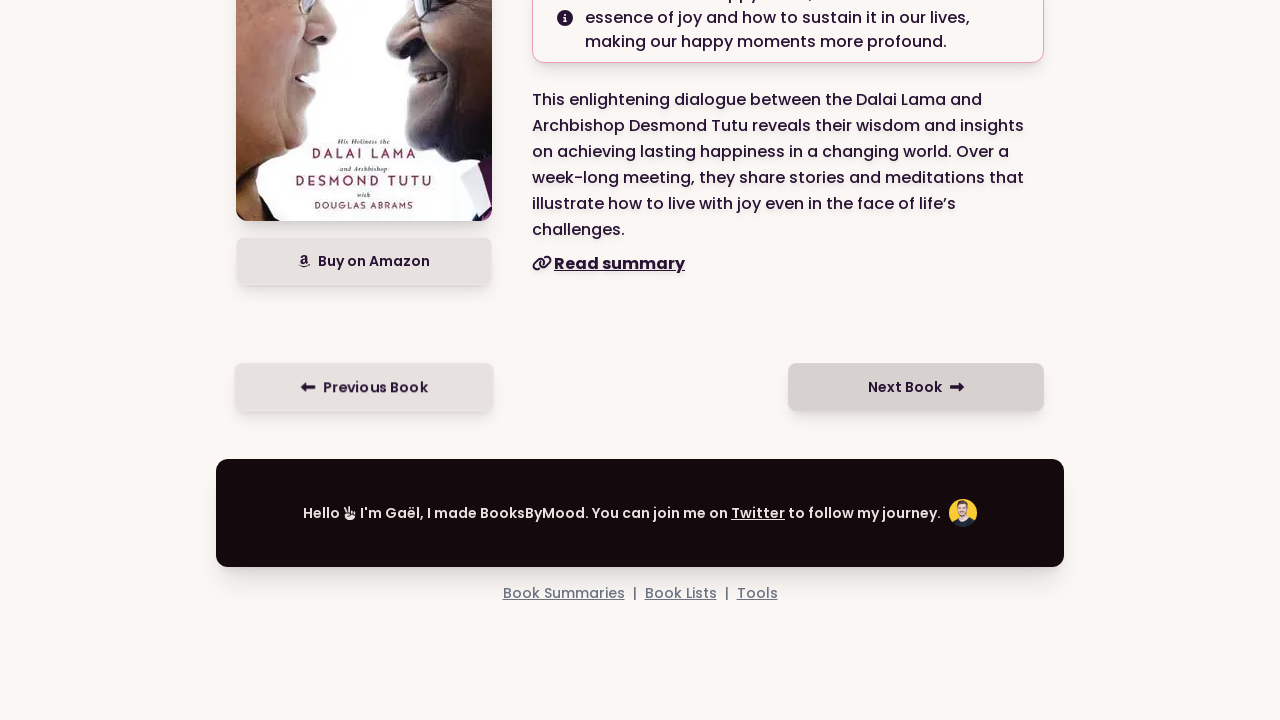

Waited for new book recommendation to load
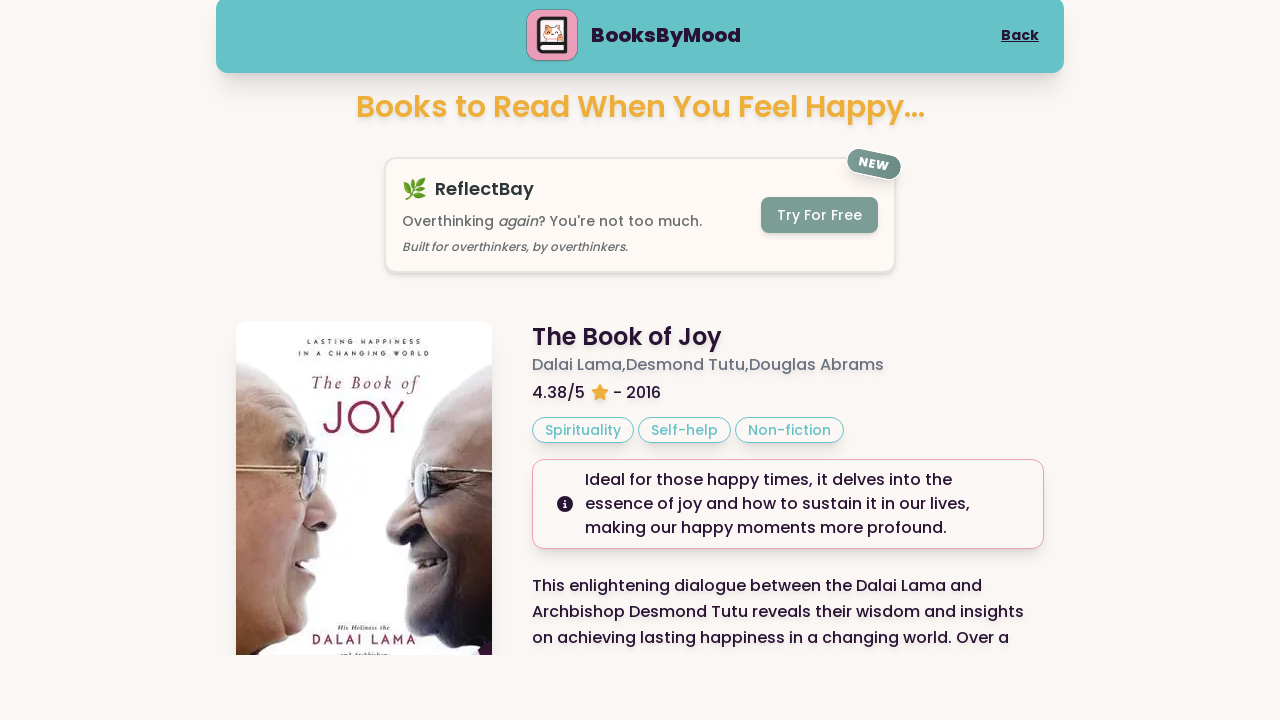

Scrolled 'Next Book' button into view again
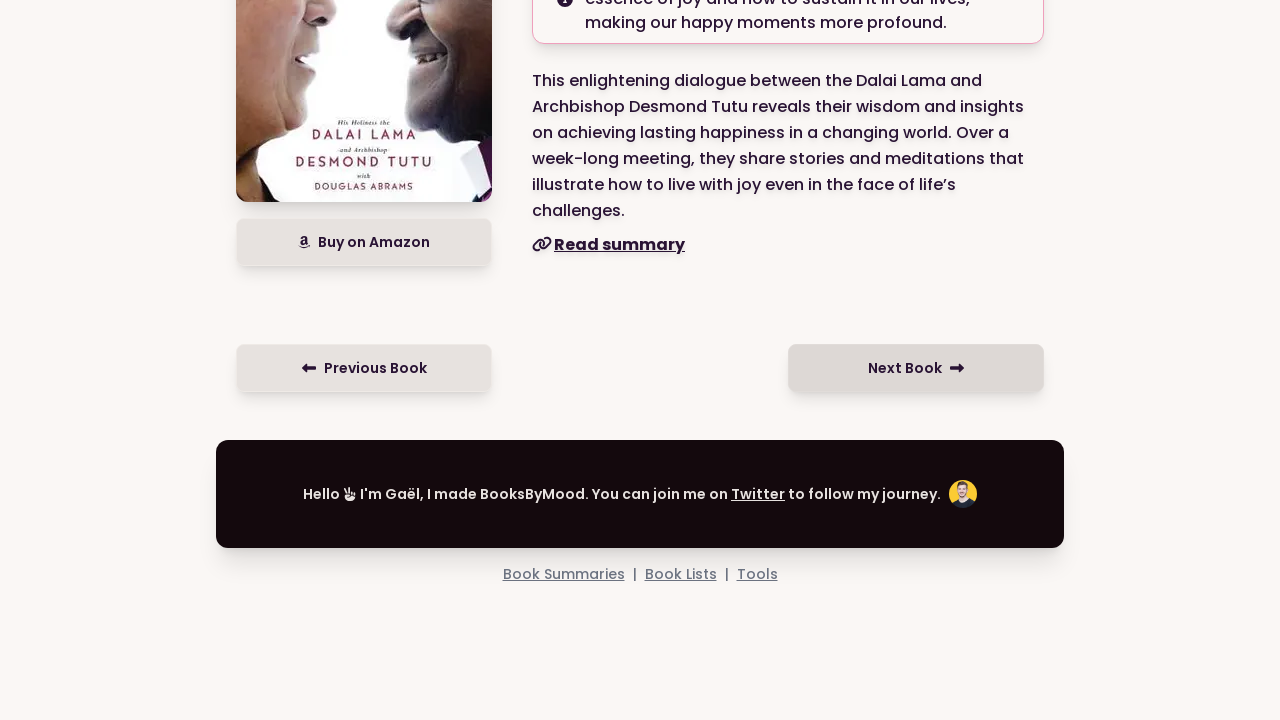

Clicked 'Next Book' again to verify navigation works at (916, 368) on text=Next Book
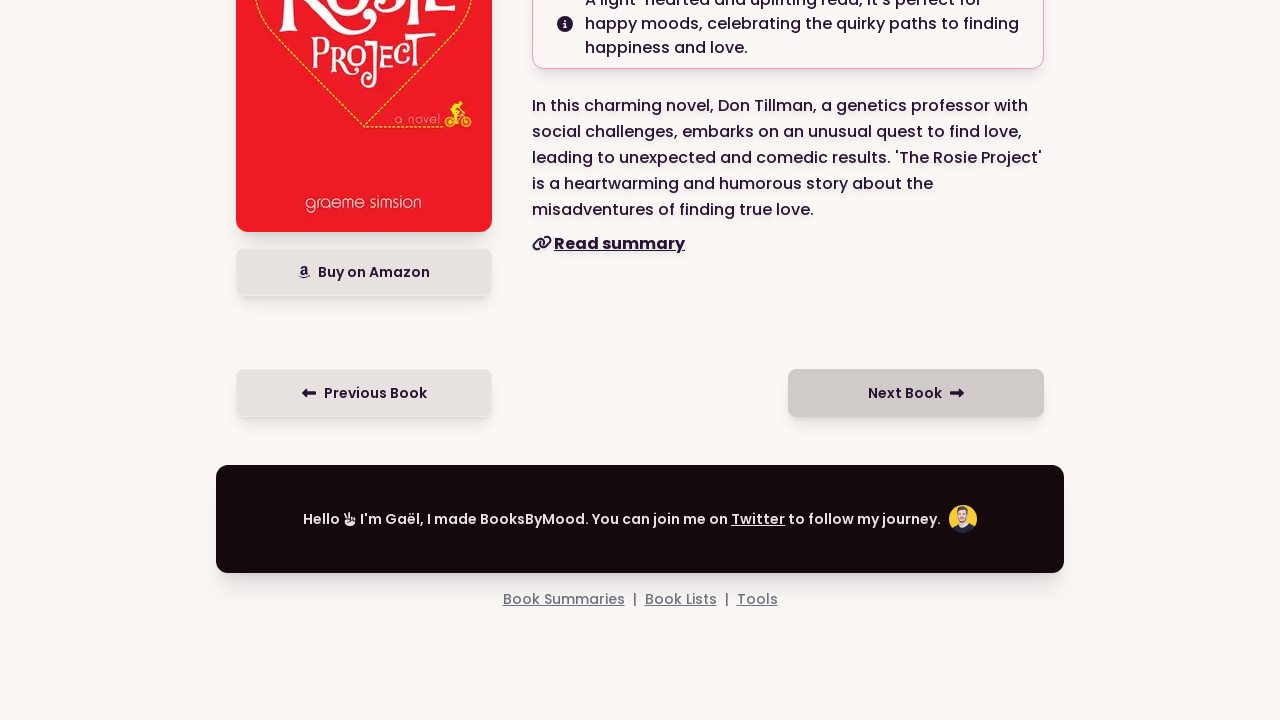

Waited for another book recommendation to load
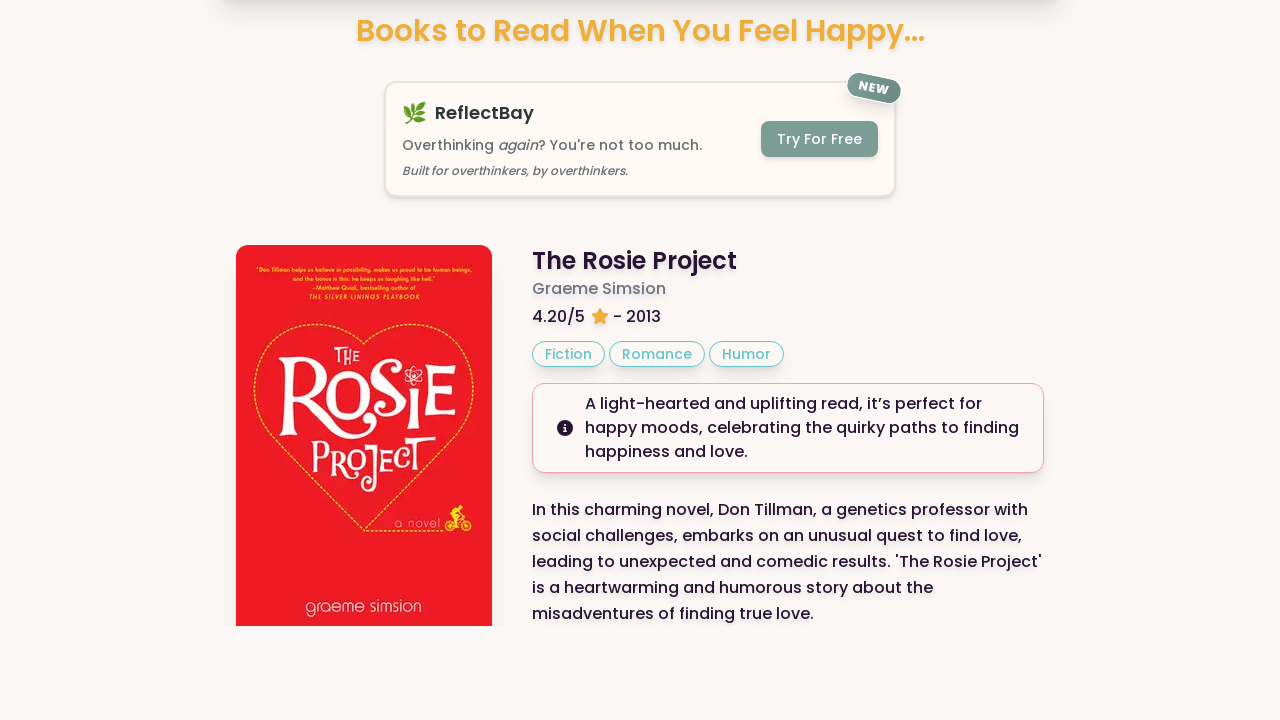

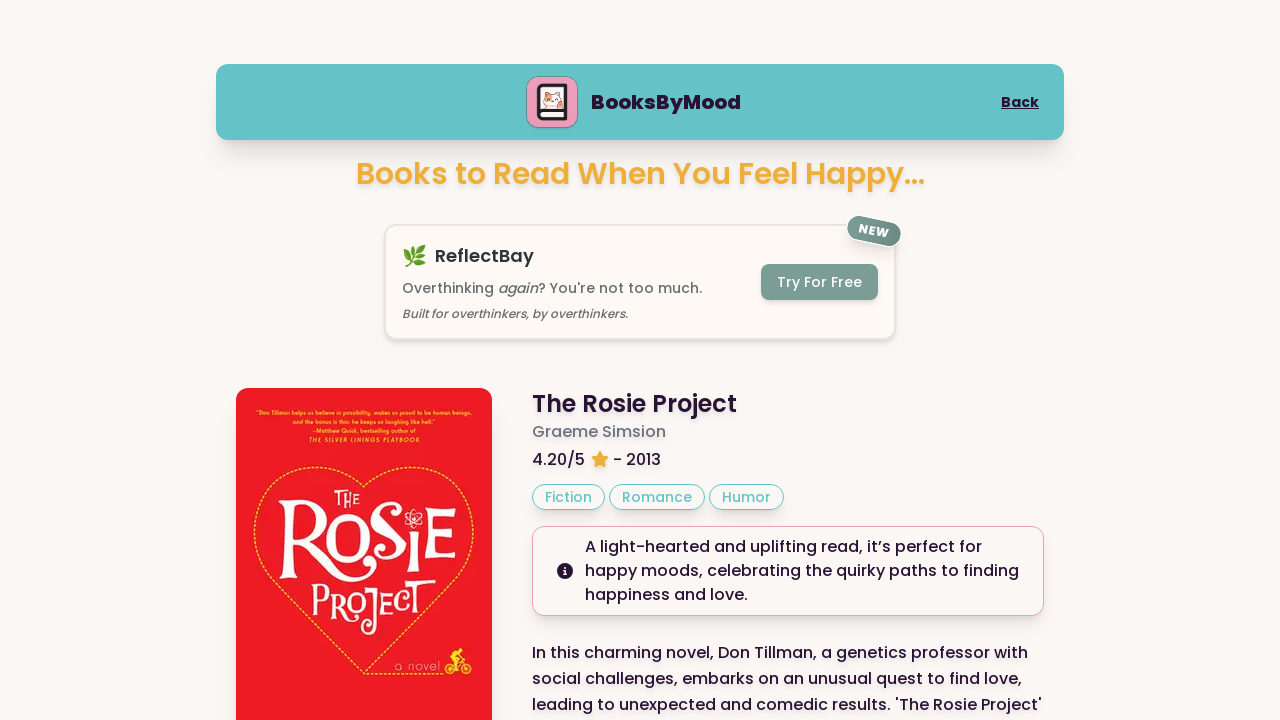